Navigates to quotes website and clicks the Next button to go to the second page of quotes

Starting URL: https://quotes.toscrape.com/

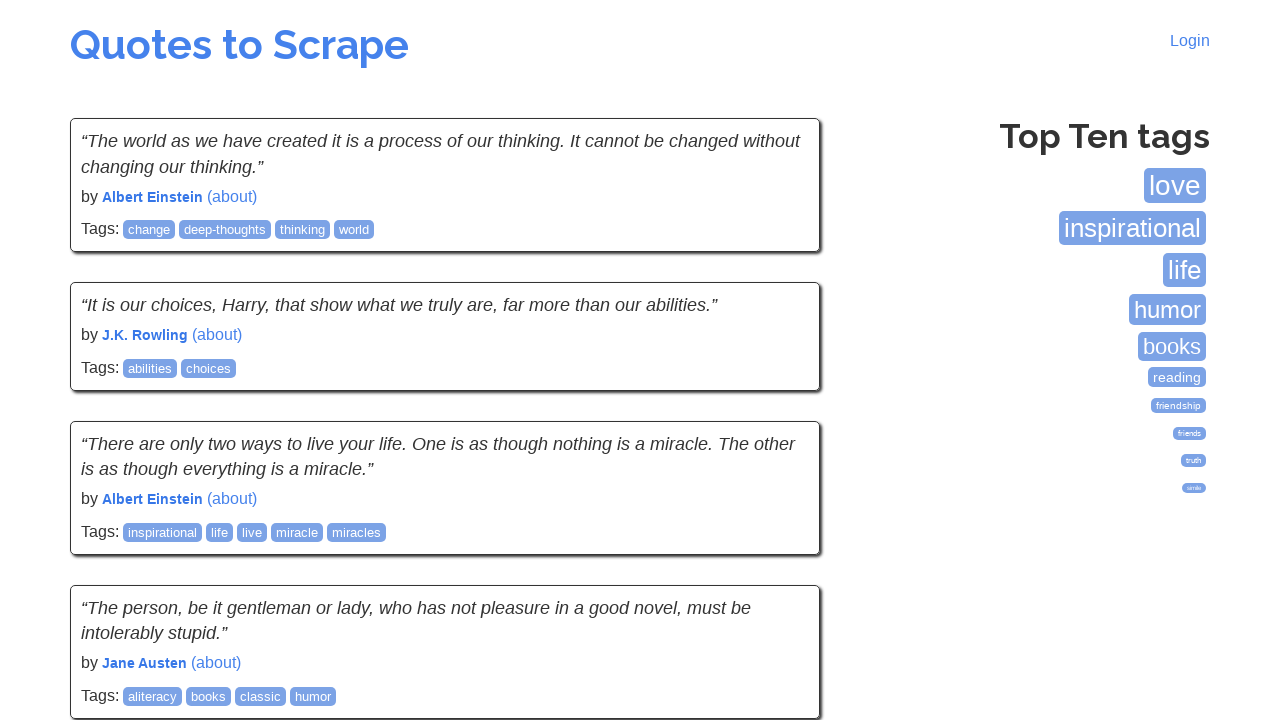

Navigated to quotes.toscrape.com
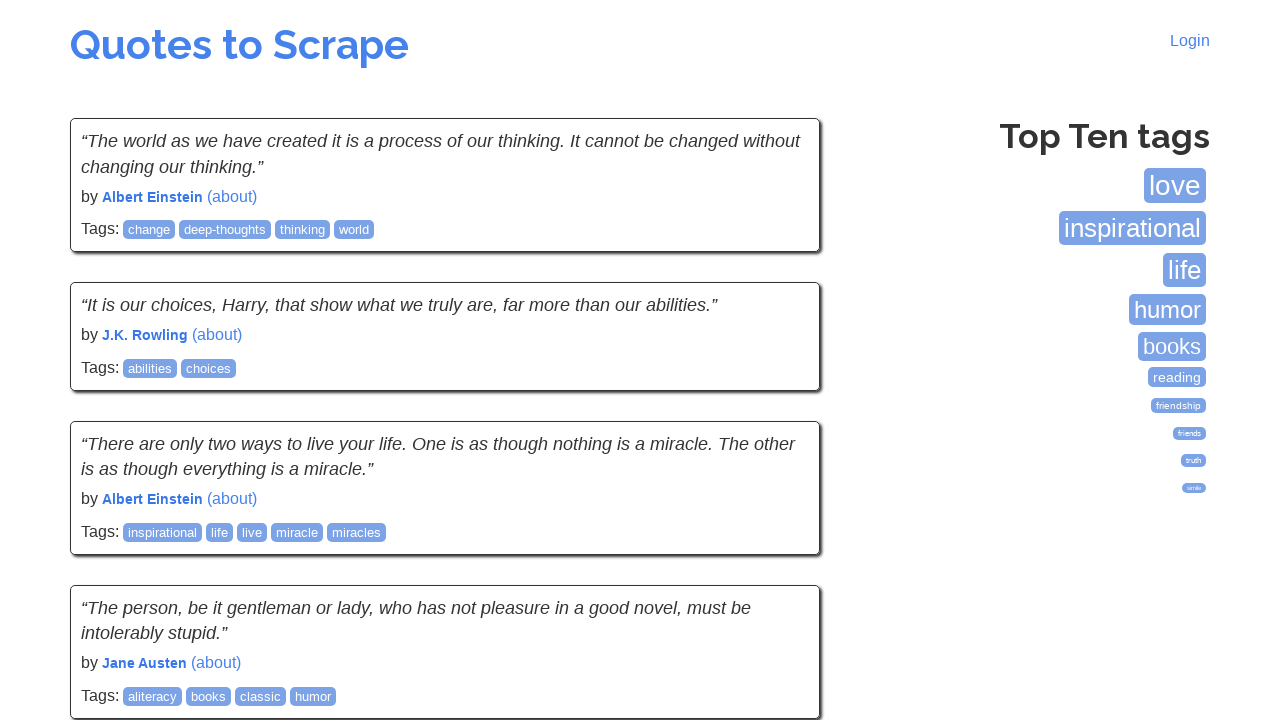

Clicked the Next button to go to the second page of quotes at (778, 542) on ul > li.next > a
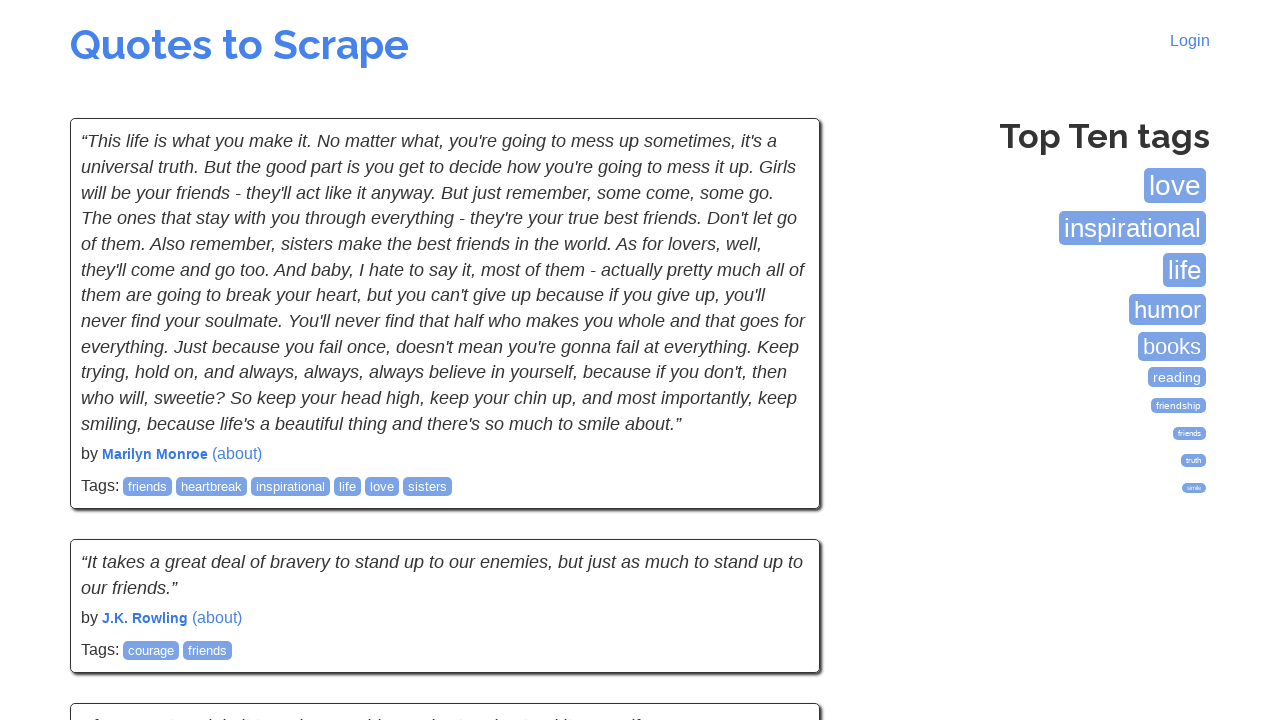

Waited for page load to complete (networkidle)
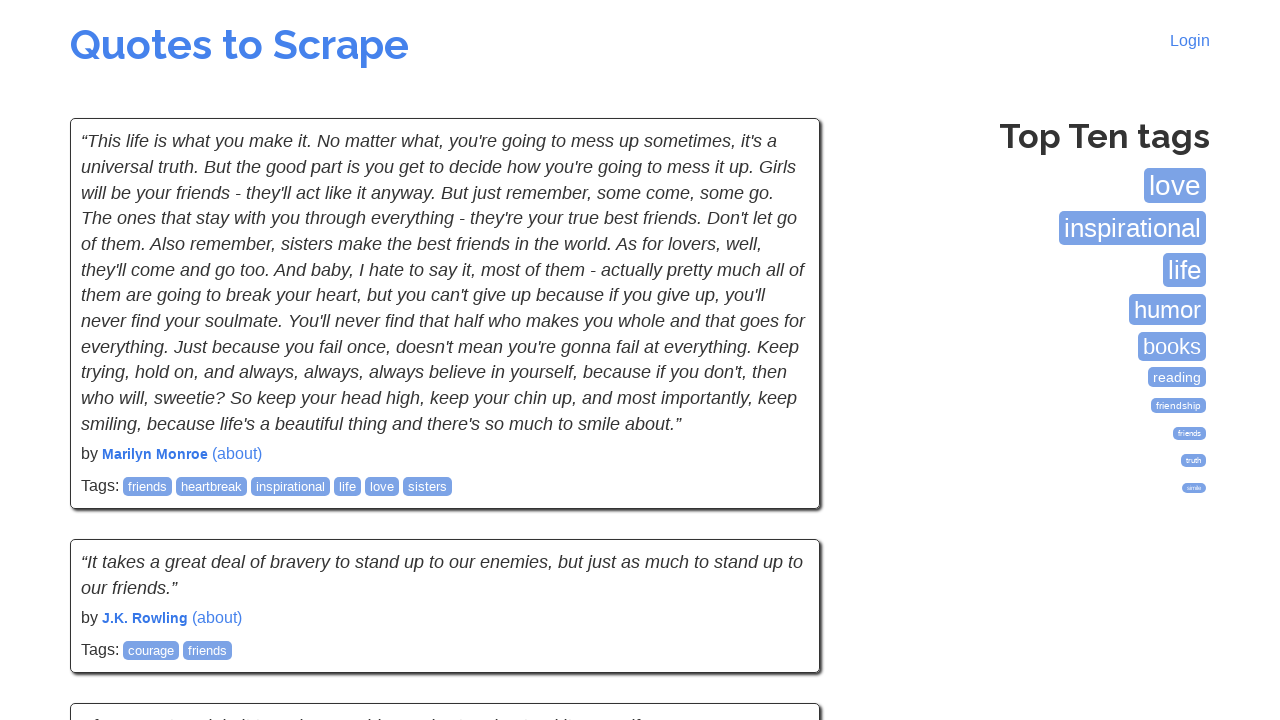

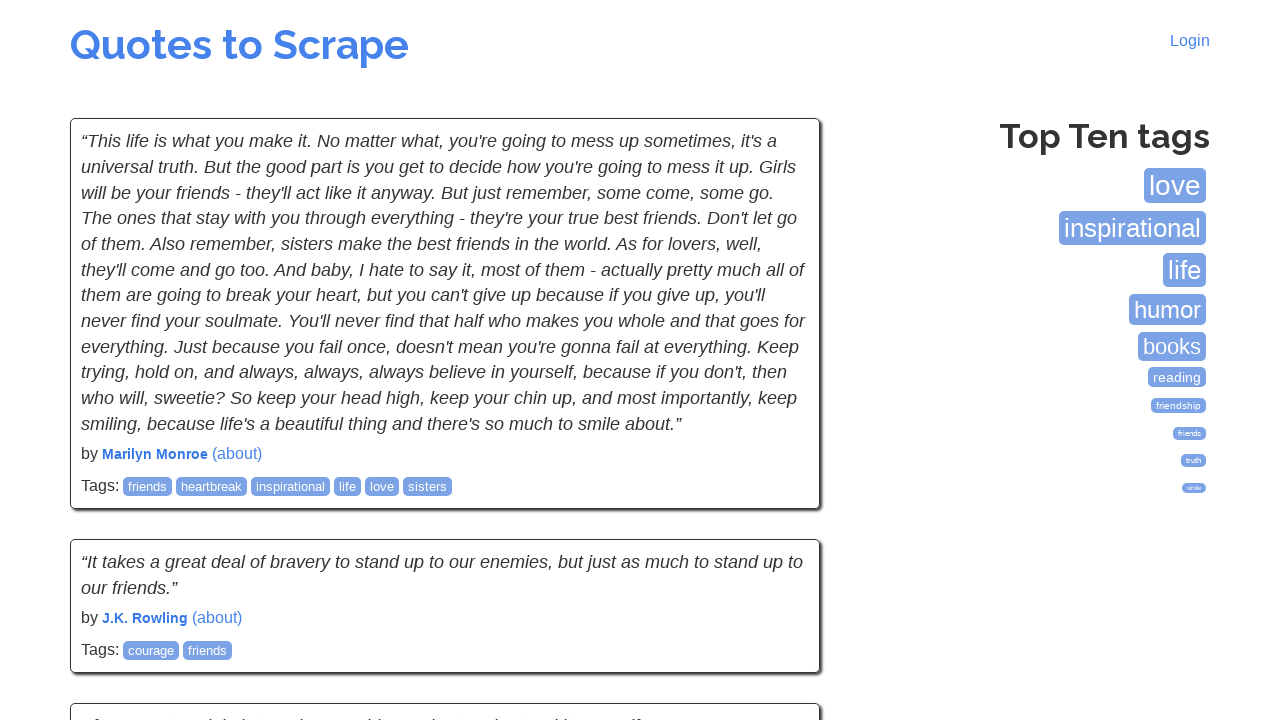